Reads two numbers from the page, calculates their sum, selects the result from a dropdown menu, and submits the form

Starting URL: http://suninjuly.github.io/selects1.html

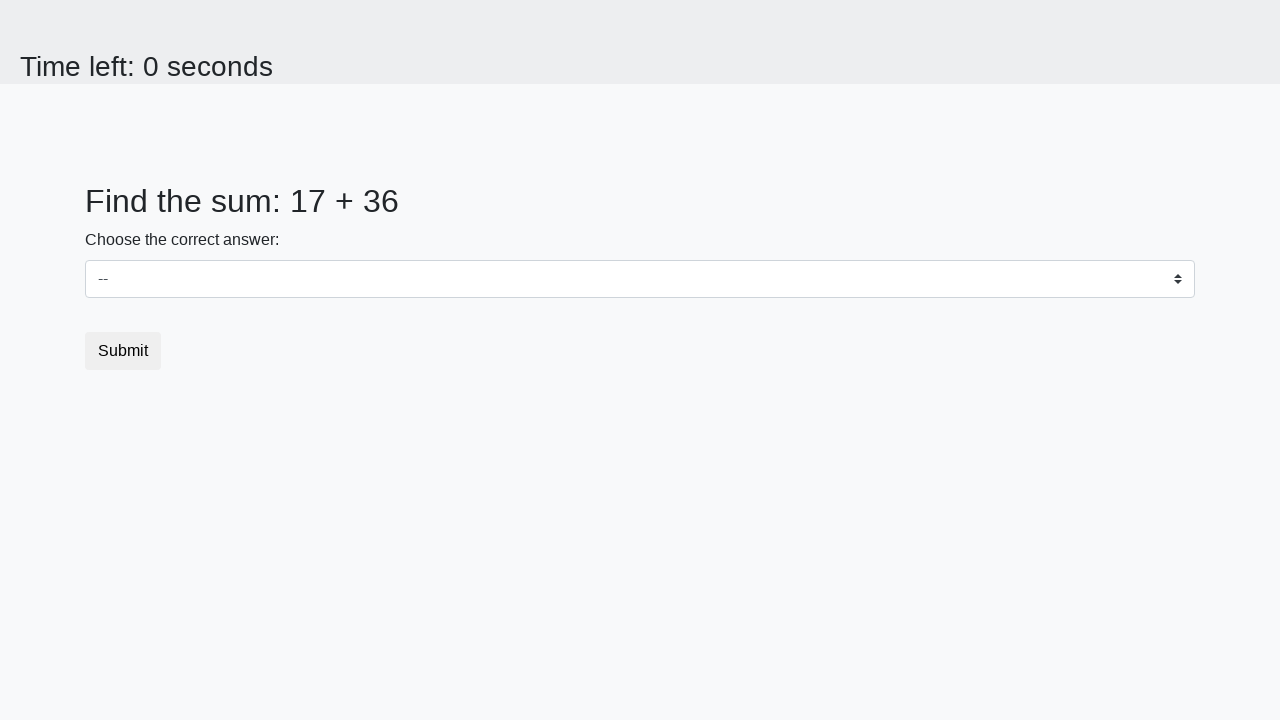

Located first number element (#num1)
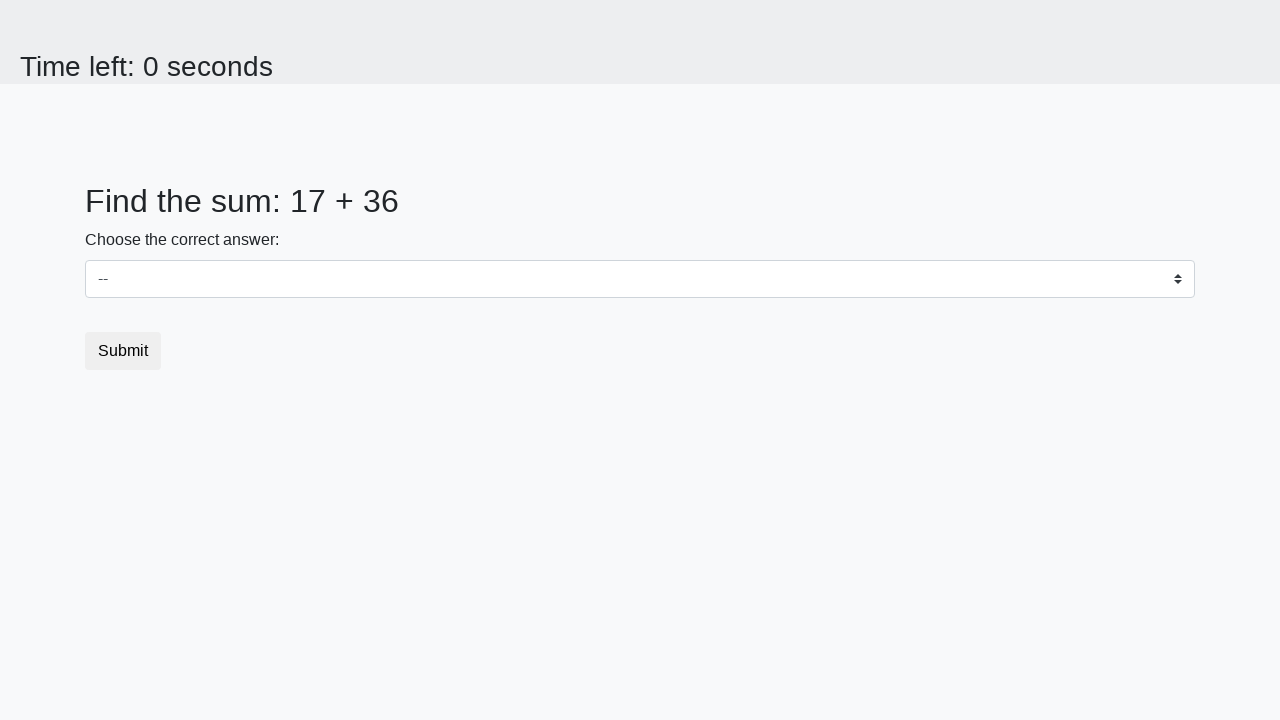

Read first number: 17
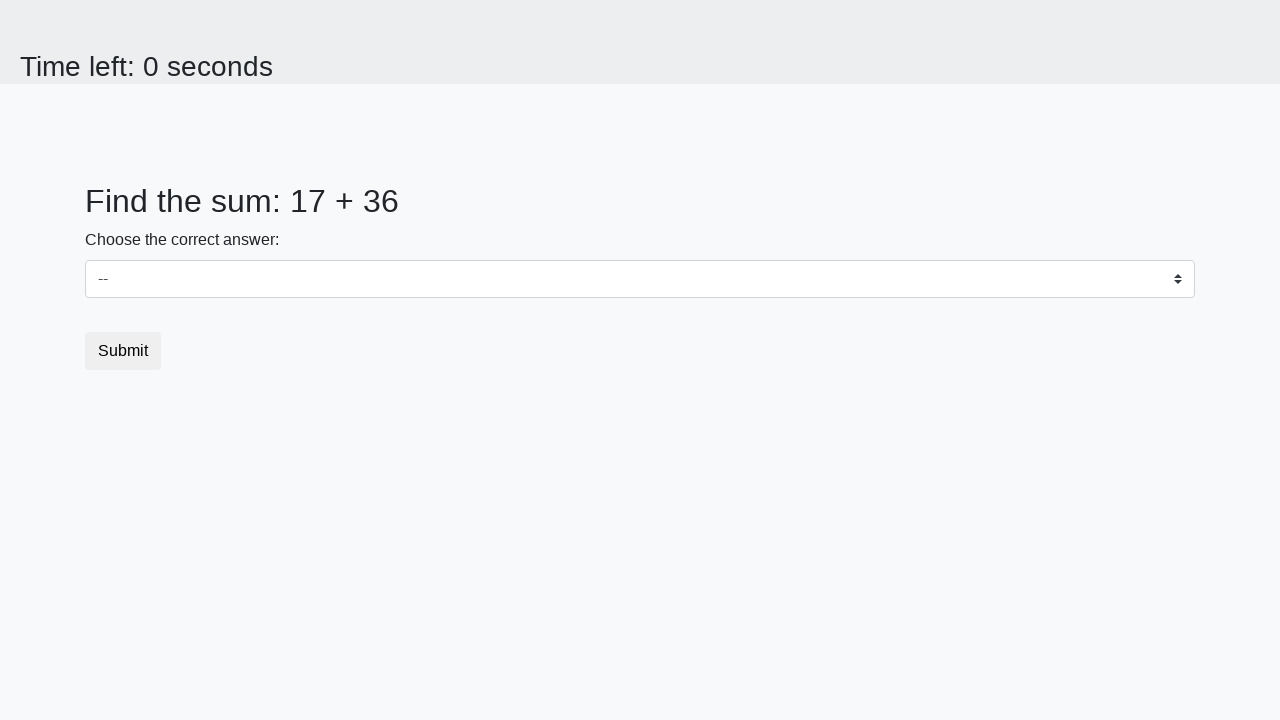

Located second number element (#num2)
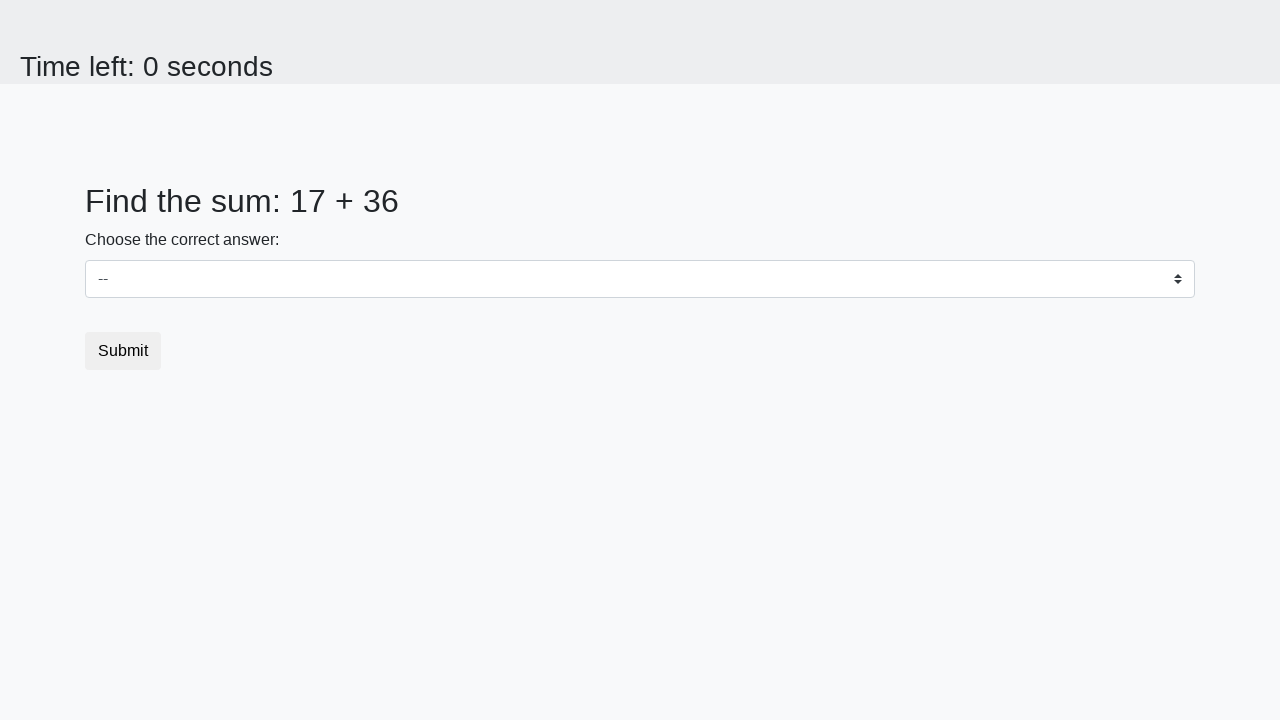

Read second number: 36
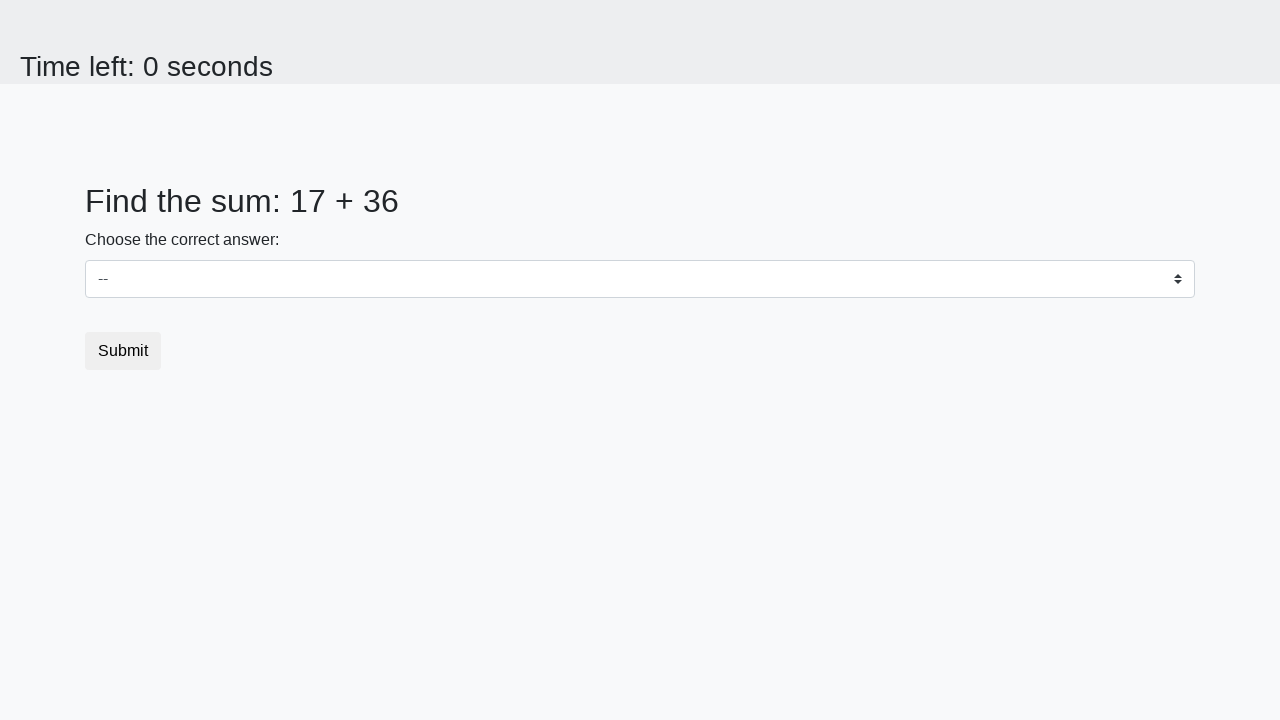

Calculated sum: 17 + 36 = 53
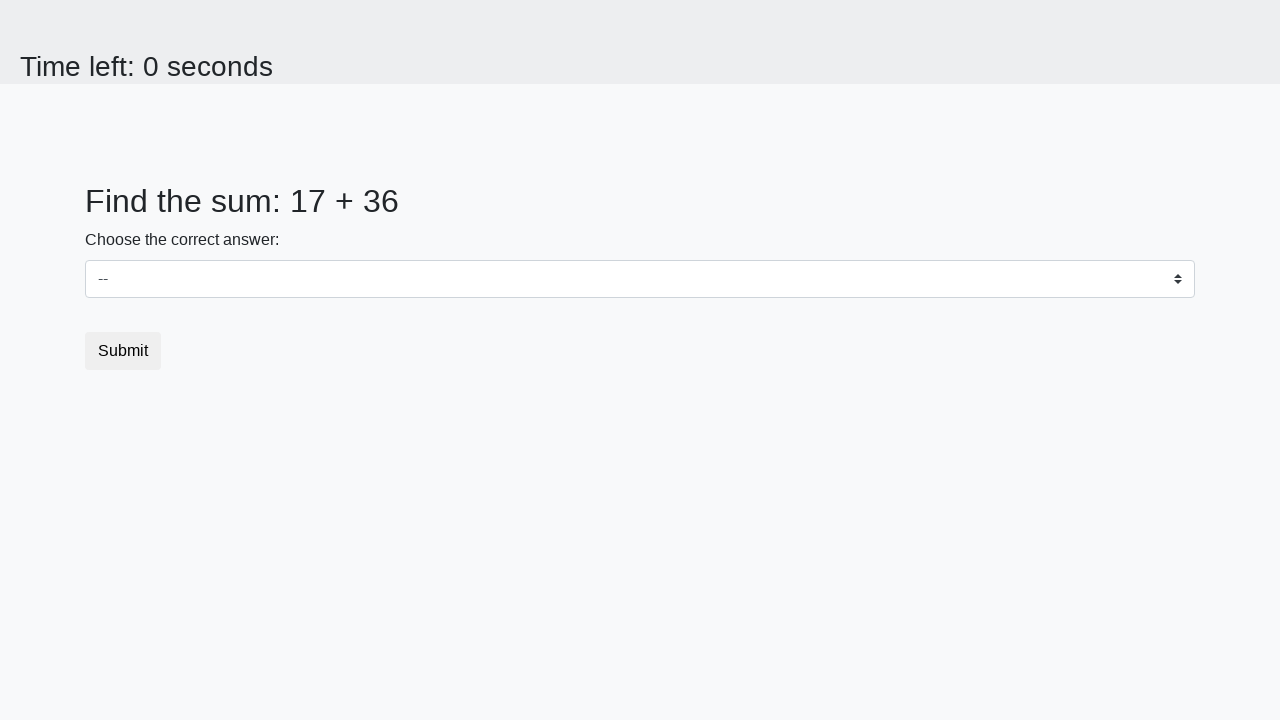

Selected sum value '53' from dropdown menu on select
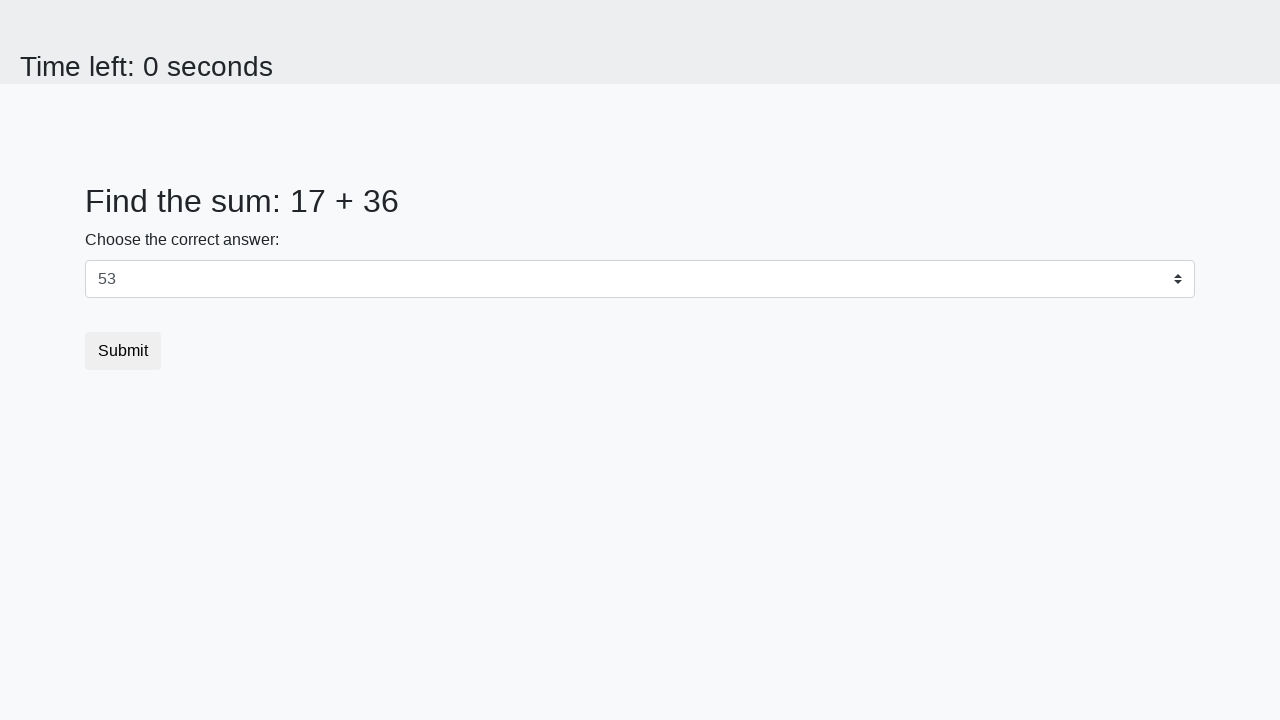

Clicked submit button to submit the form at (123, 351) on button.btn
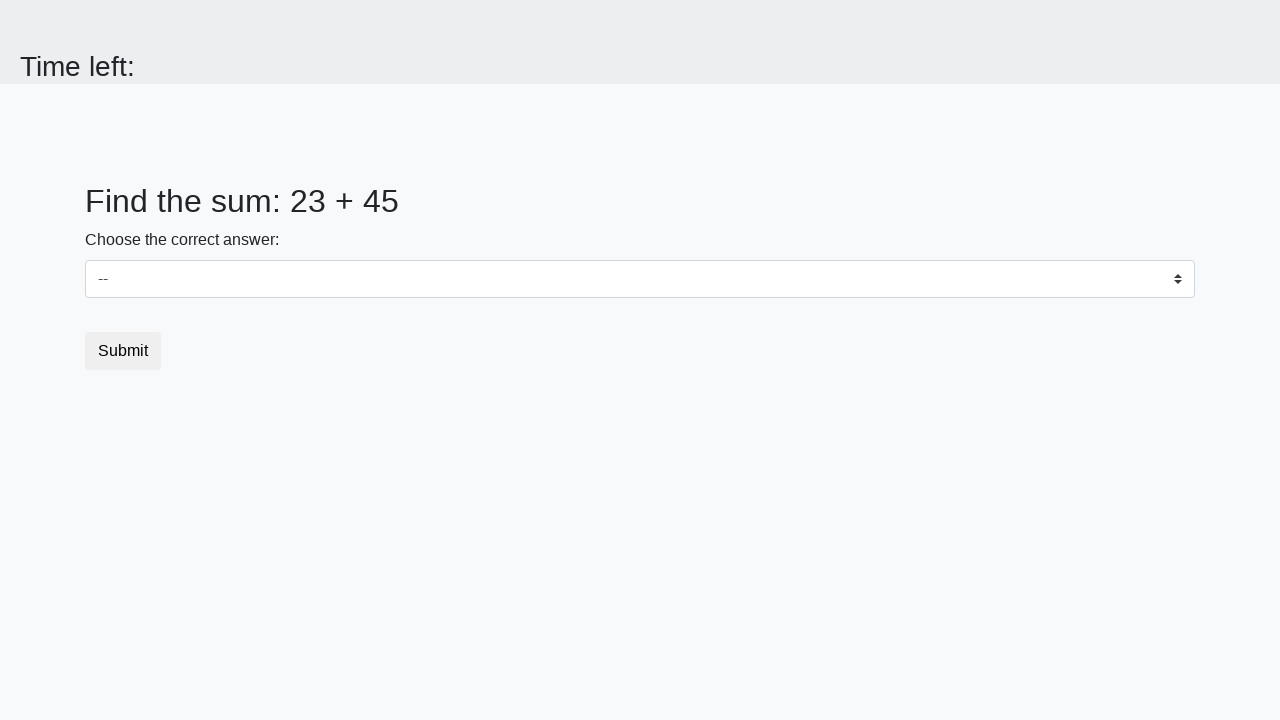

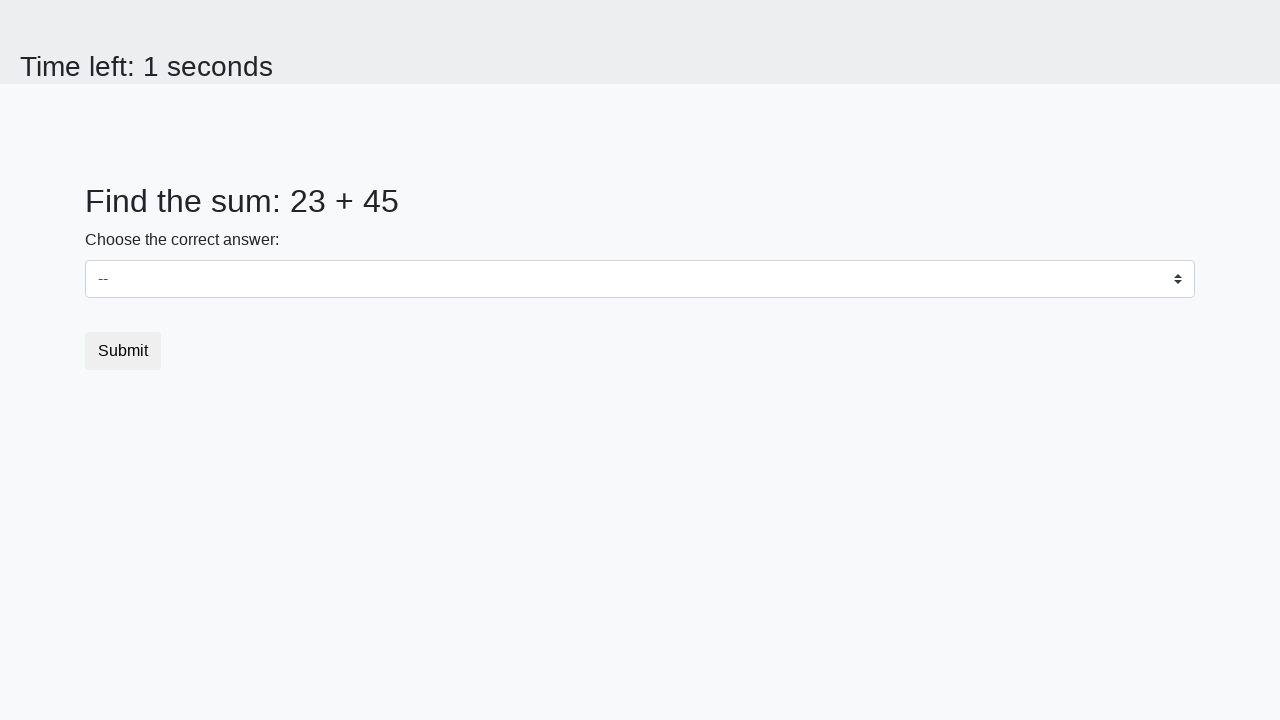